Tests finding an enabled input element and typing text into the search field

Starting URL: https://gravitymvctestapplication.azurewebsites.net/Student

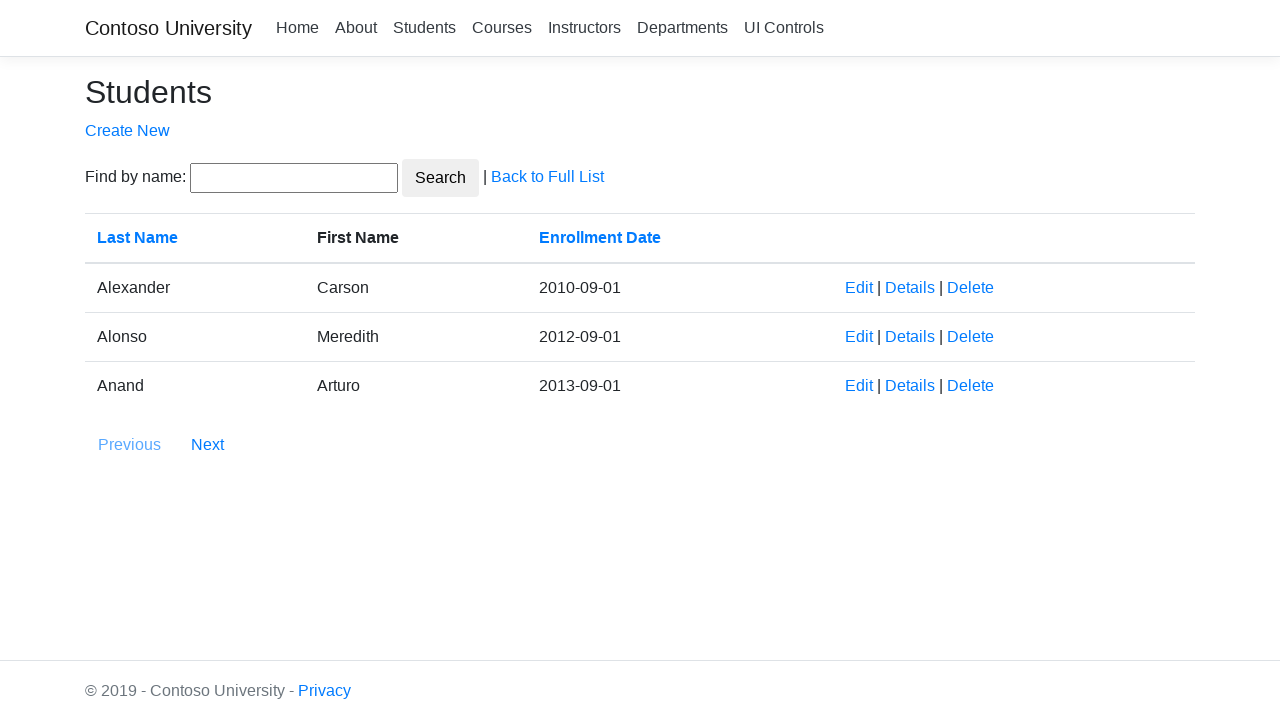

Filled search field with 'hello' on input#SearchString
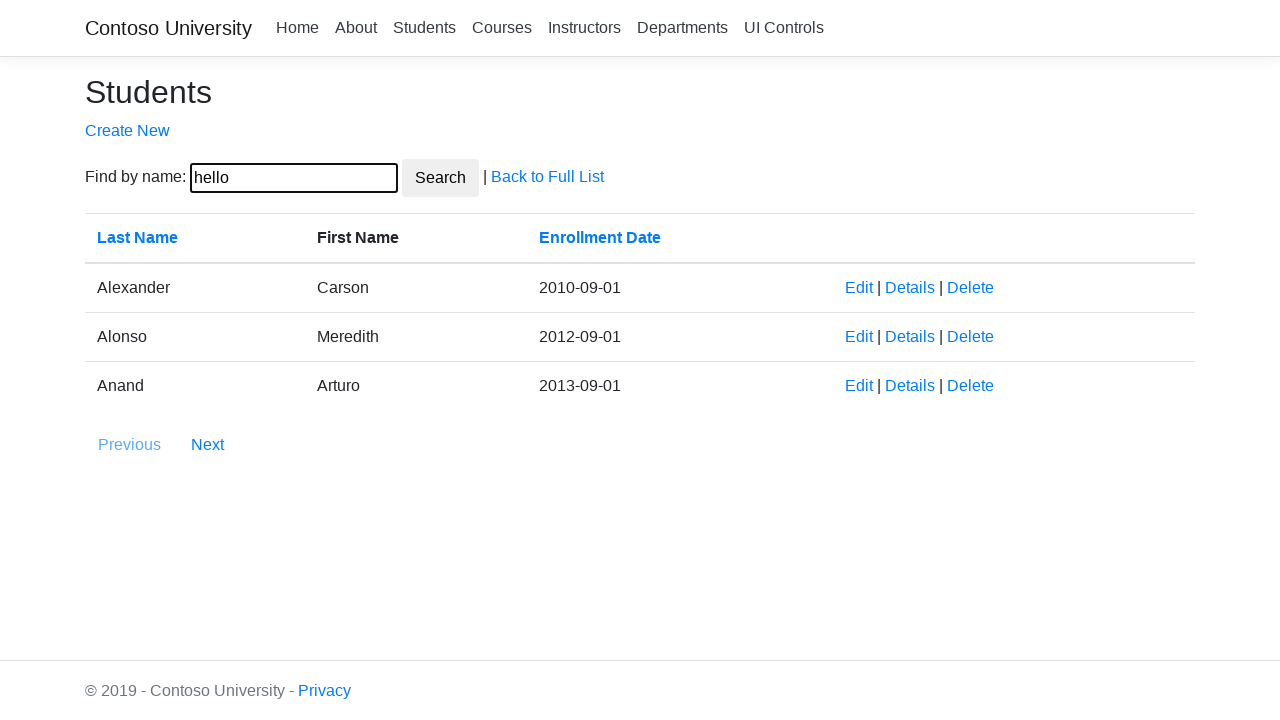

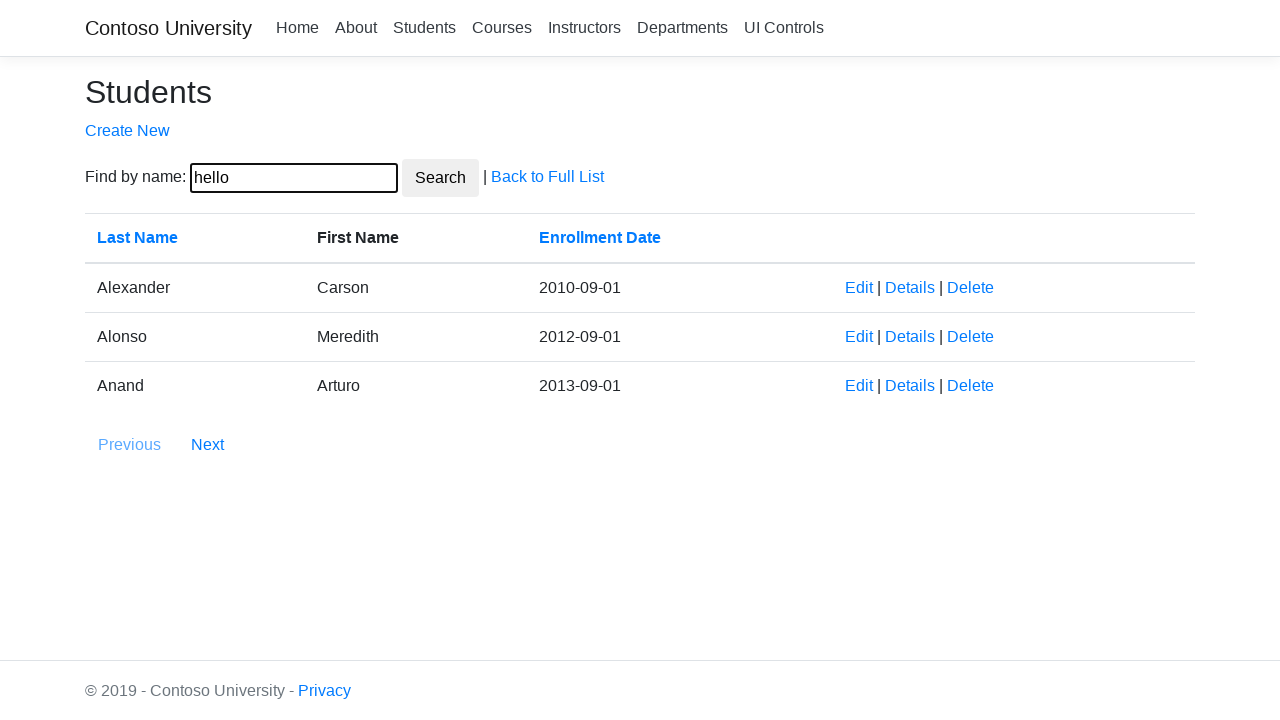